Tests checkbox/radio button selection on a registration form by clicking the Cricket option and verifying its selection state

Starting URL: https://demo.automationtesting.in/Register.html

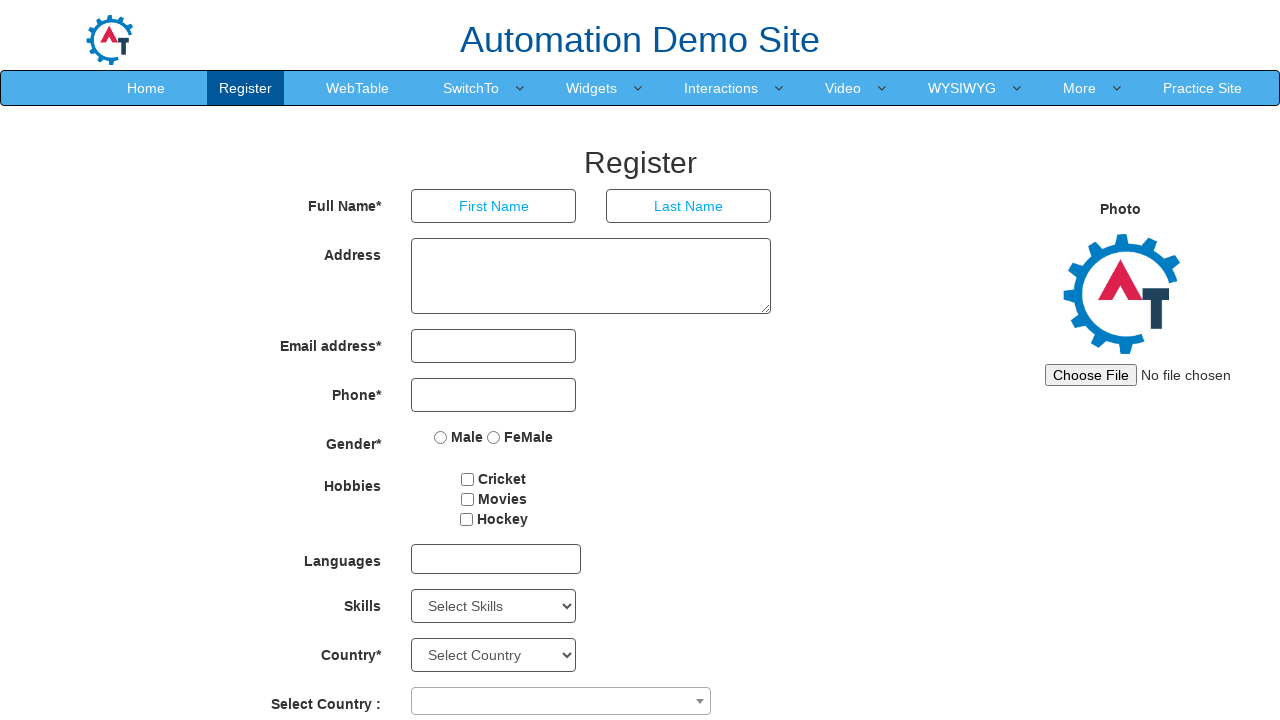

Located the Cricket checkbox/radio button element
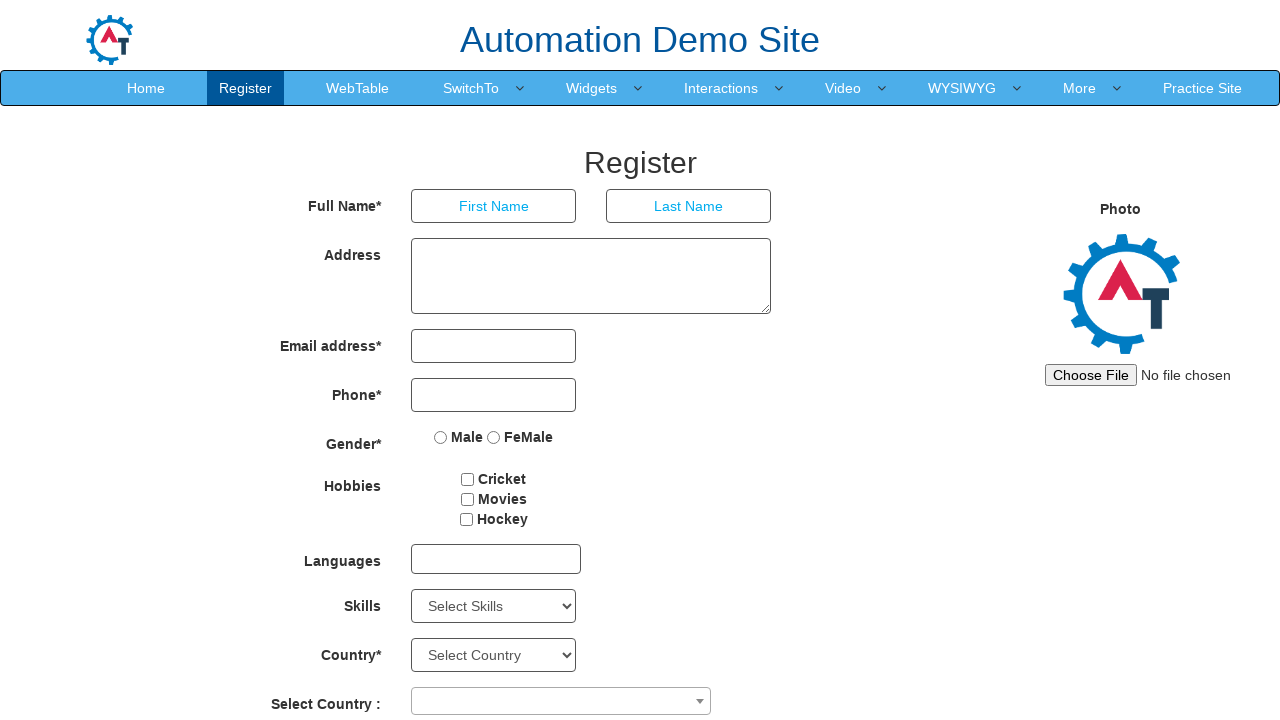

Clicked on the Cricket option at (468, 479) on input[value='Cricket']
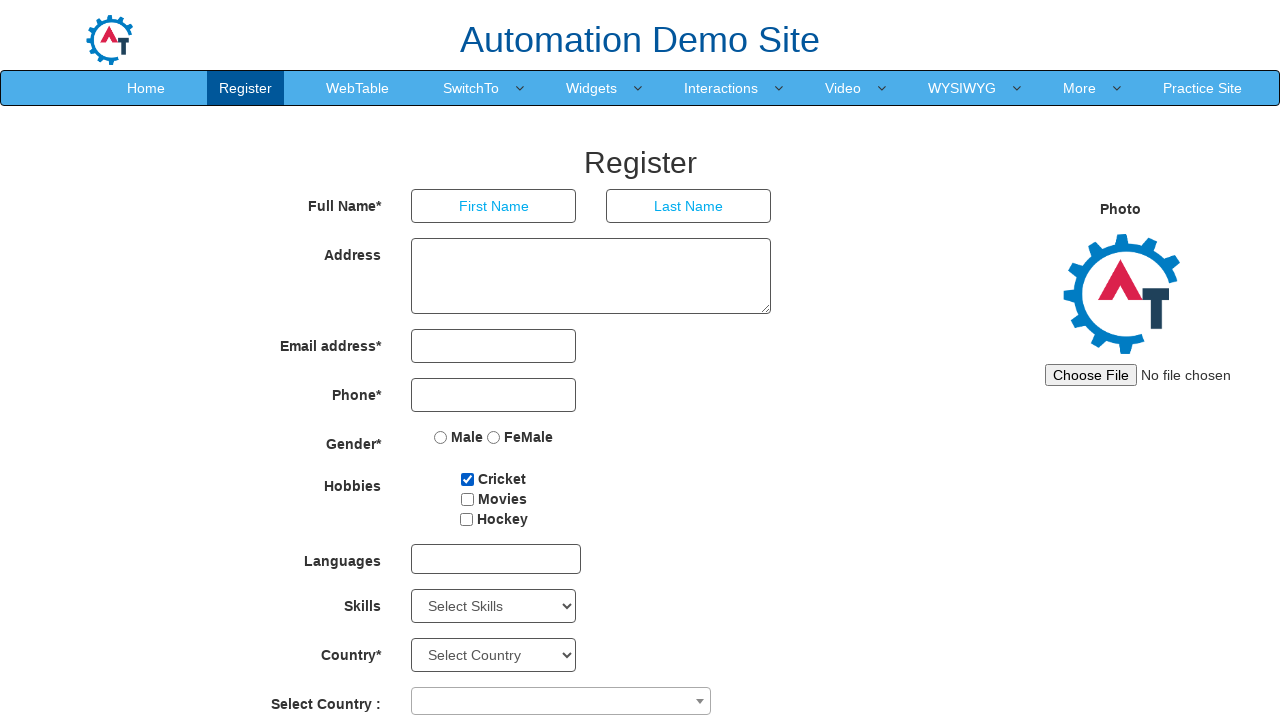

Cricket option is already checked and selected
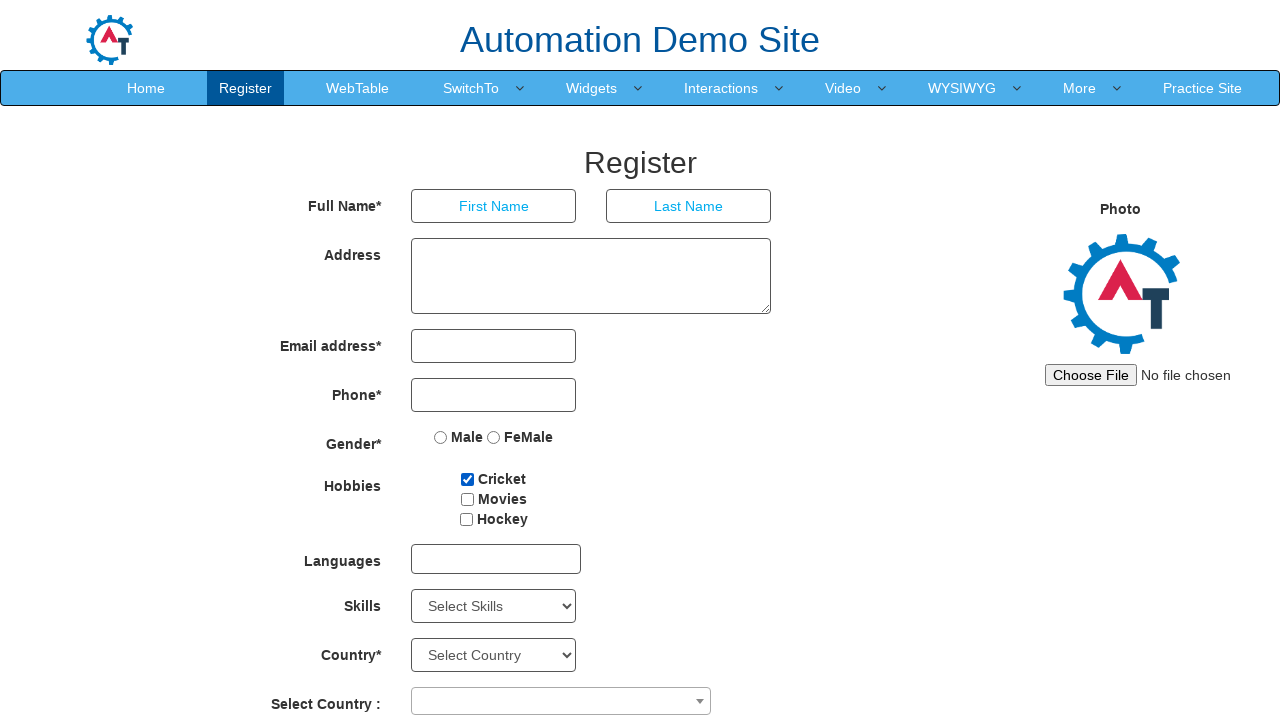

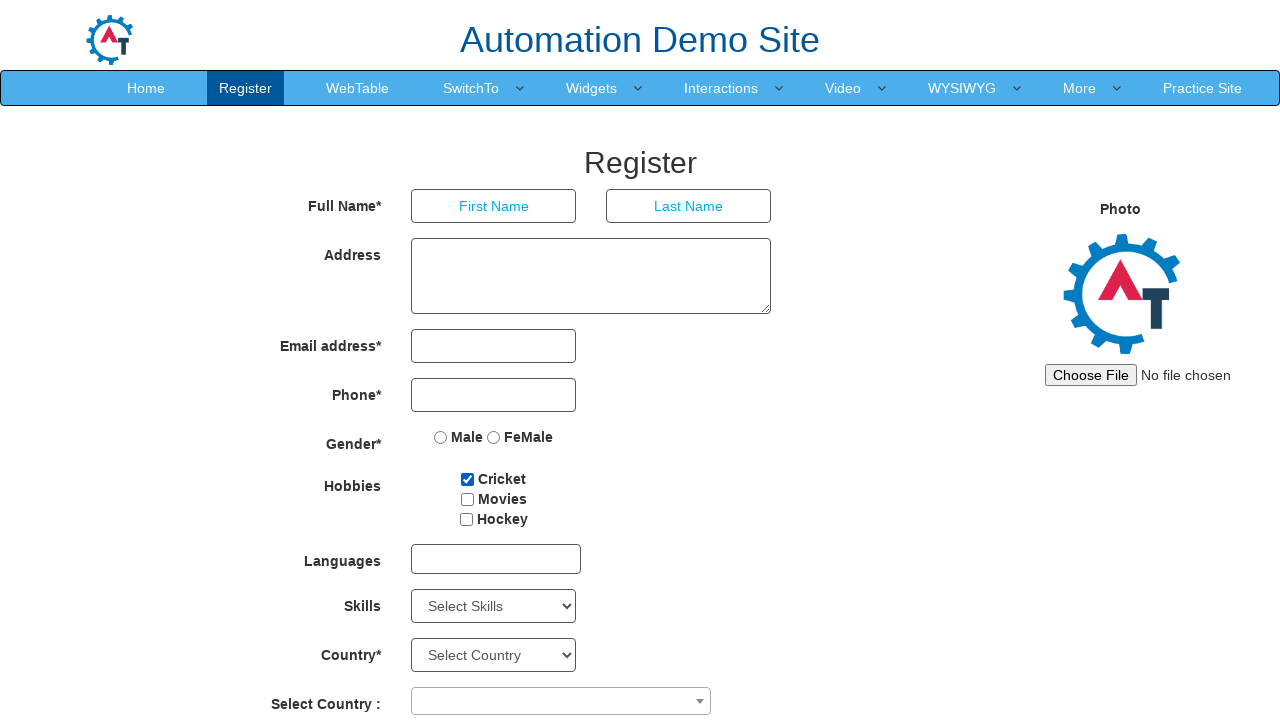